Tests successful login with valid credentials and verifies that 6 products are displayed on the inventory page

Starting URL: https://www.saucedemo.com/

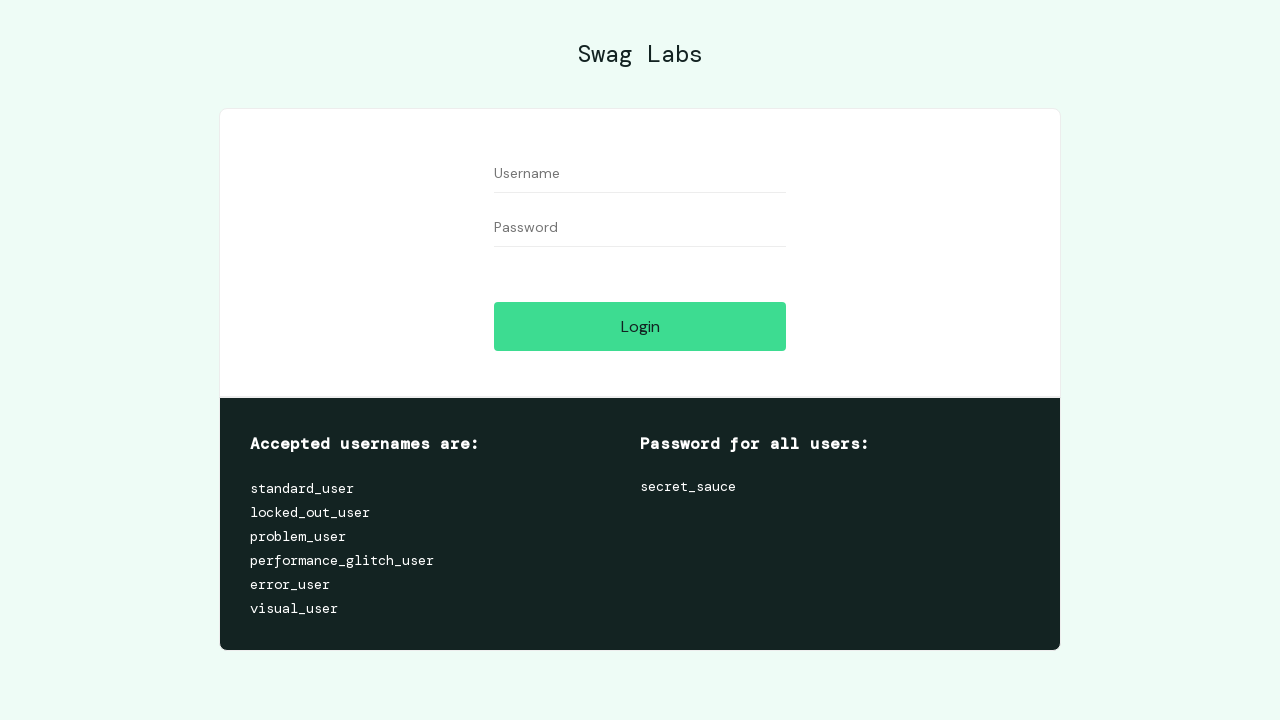

Filled username field with 'standard_user' on #user-name
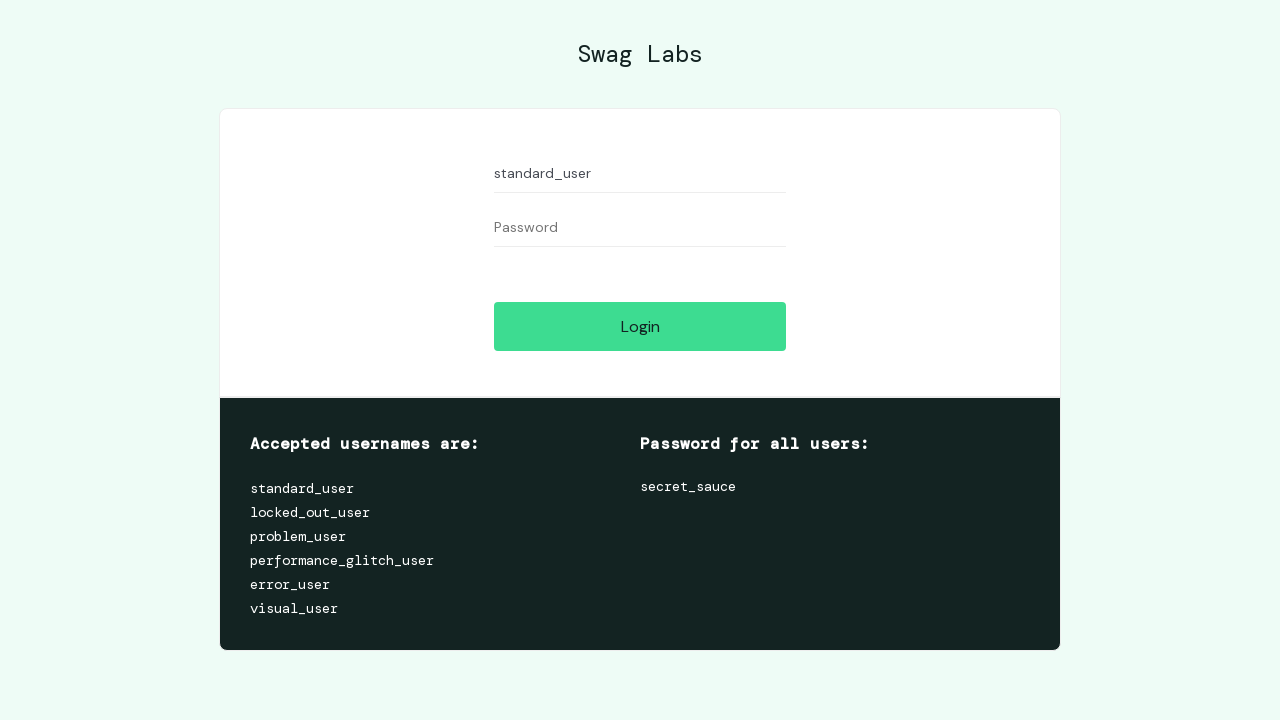

Filled password field with 'secret_sauce' on #password
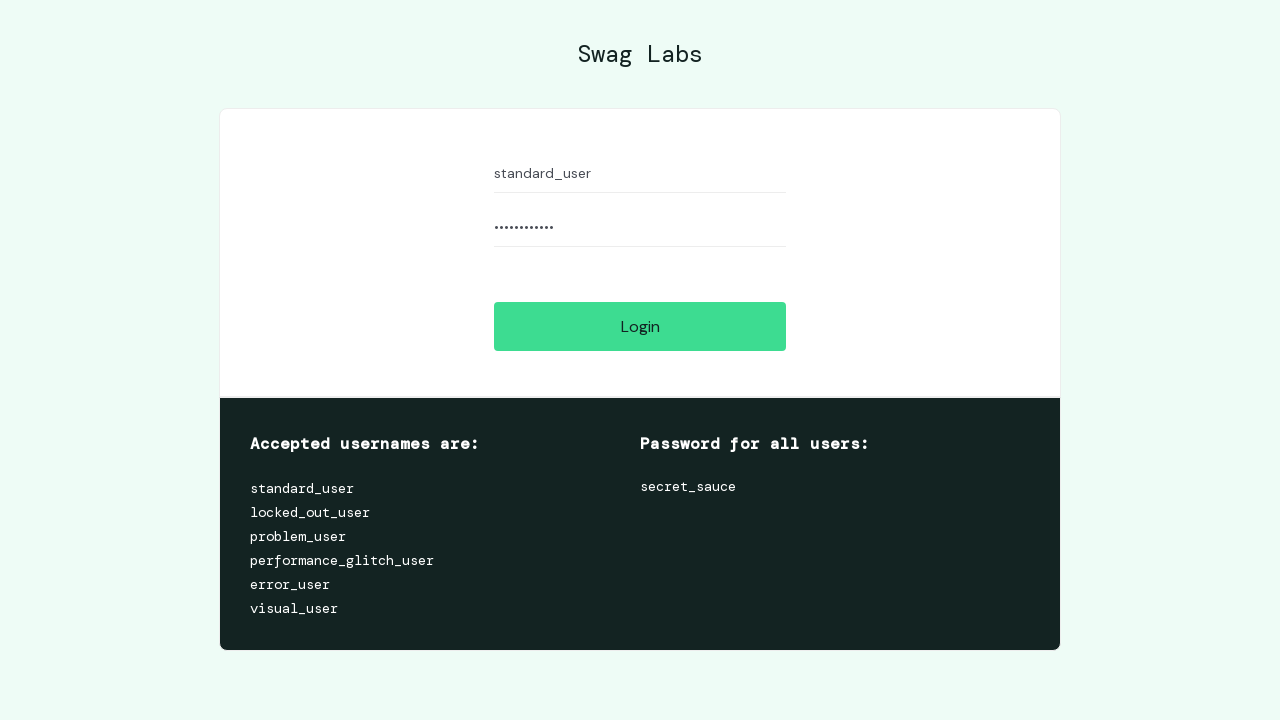

Clicked login button at (640, 326) on #login-button
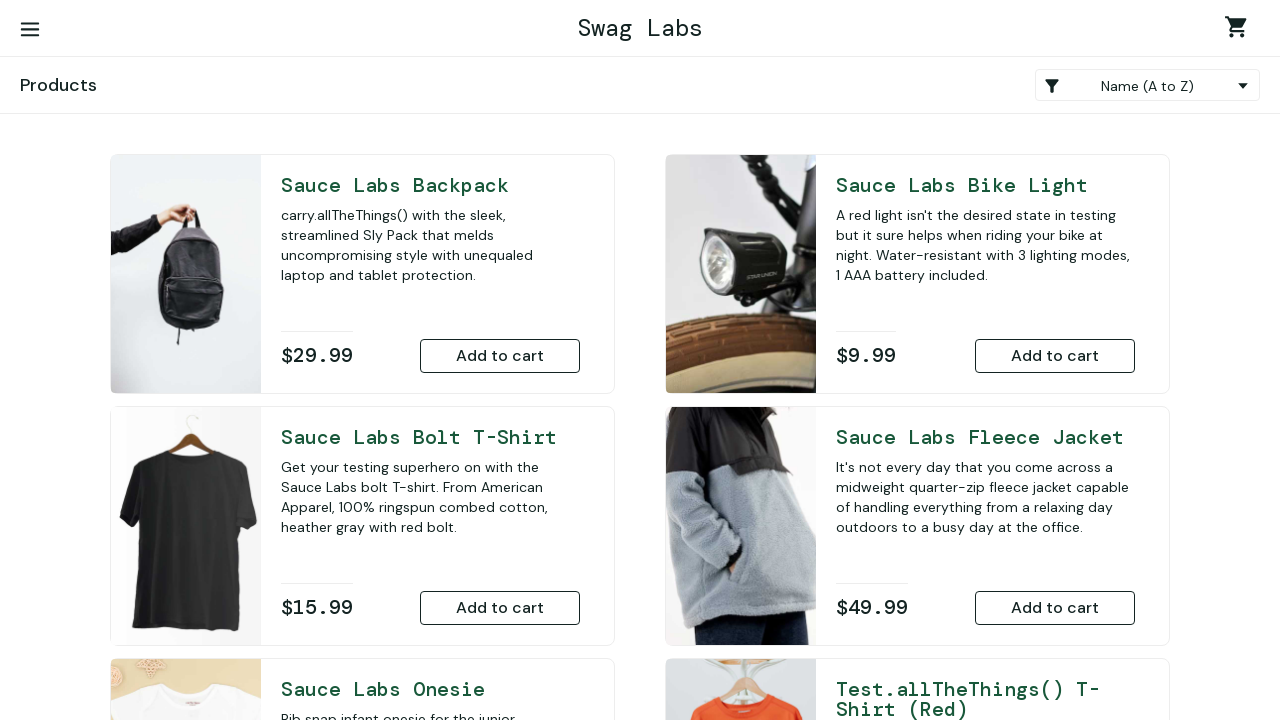

Waited for inventory page to load
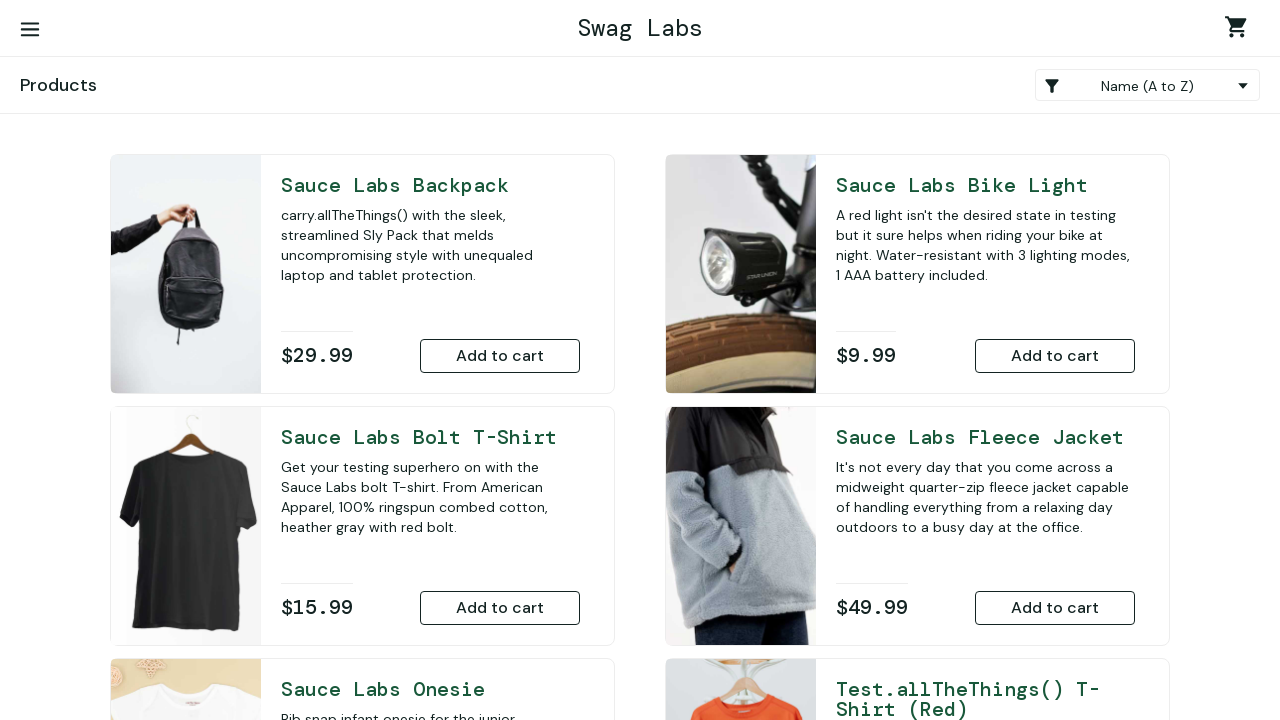

Located all inventory items on the page
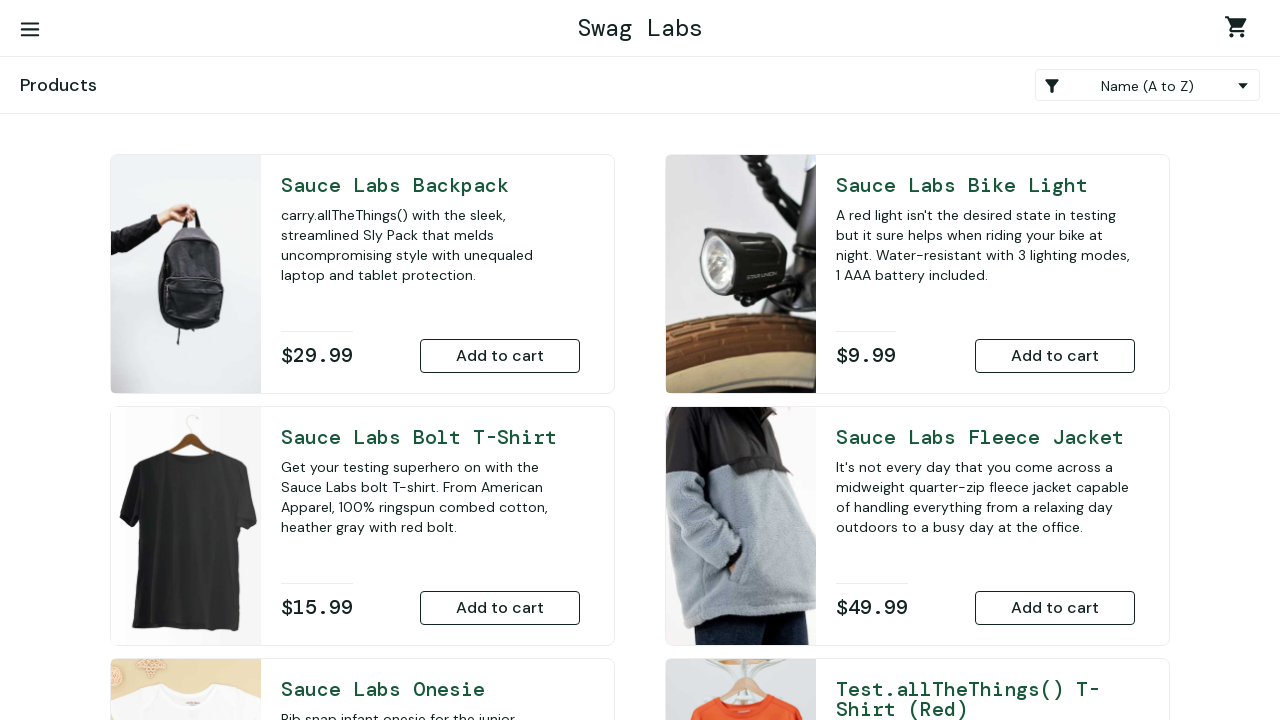

Verified that 6 products are displayed on the inventory page
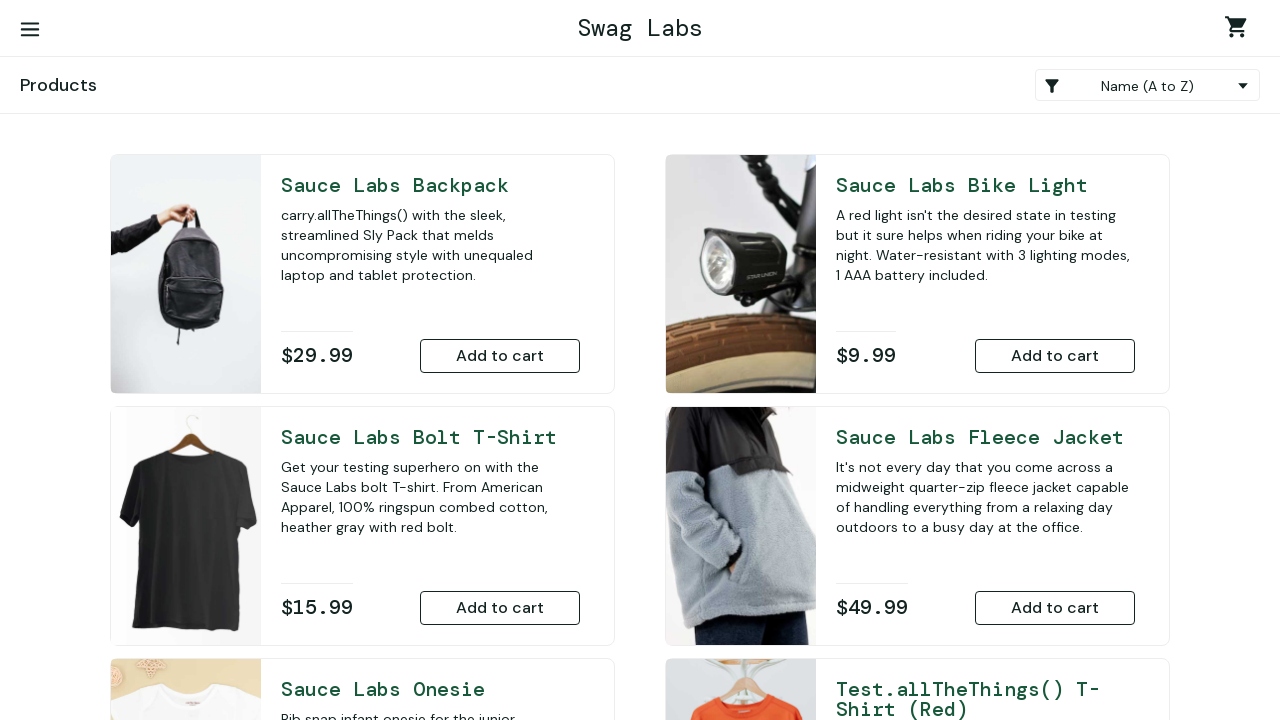

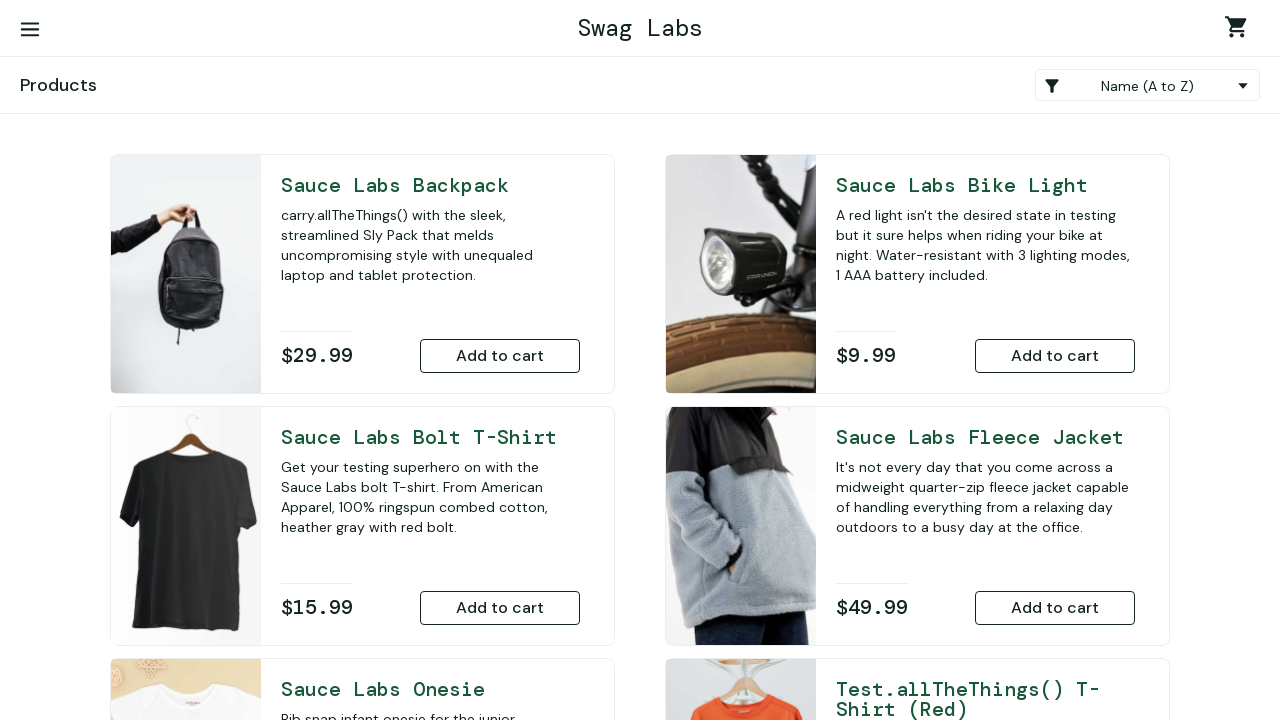